Tests multi-select dropdown functionality by navigating to a dropdown page, clicking on multi-select dropdown section, and selecting multiple options from dropdown menus

Starting URL: https://web-locators-static-site-qa.vercel.app/Dropdown

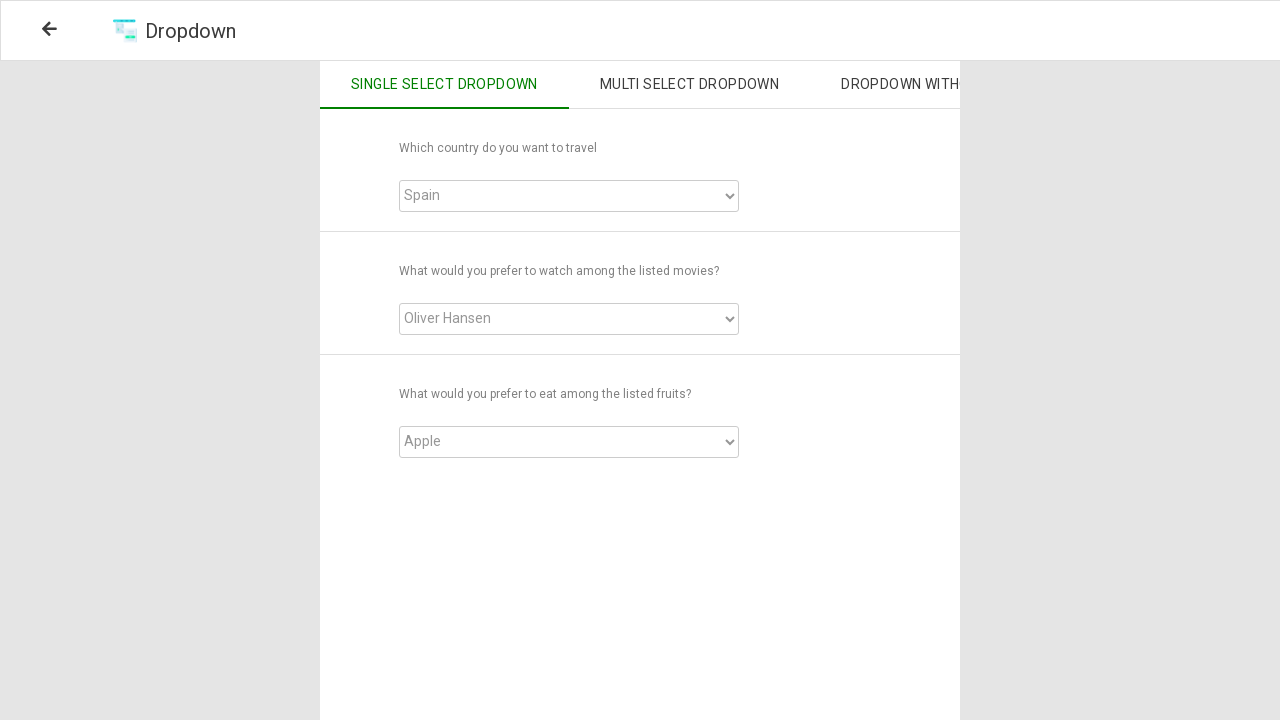

Navigated to dropdown page
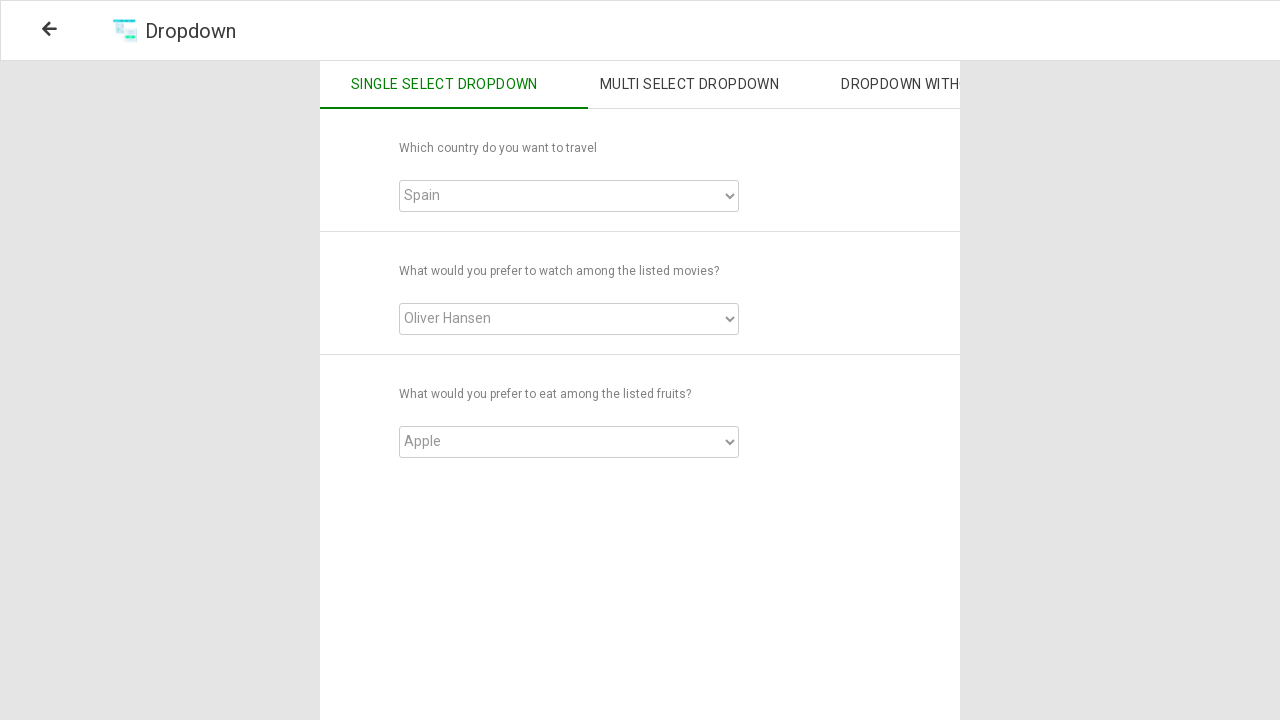

Clicked on Multi Select Dropdown section at (690, 85) on xpath=//span[text()='Multi Select Dropdown']
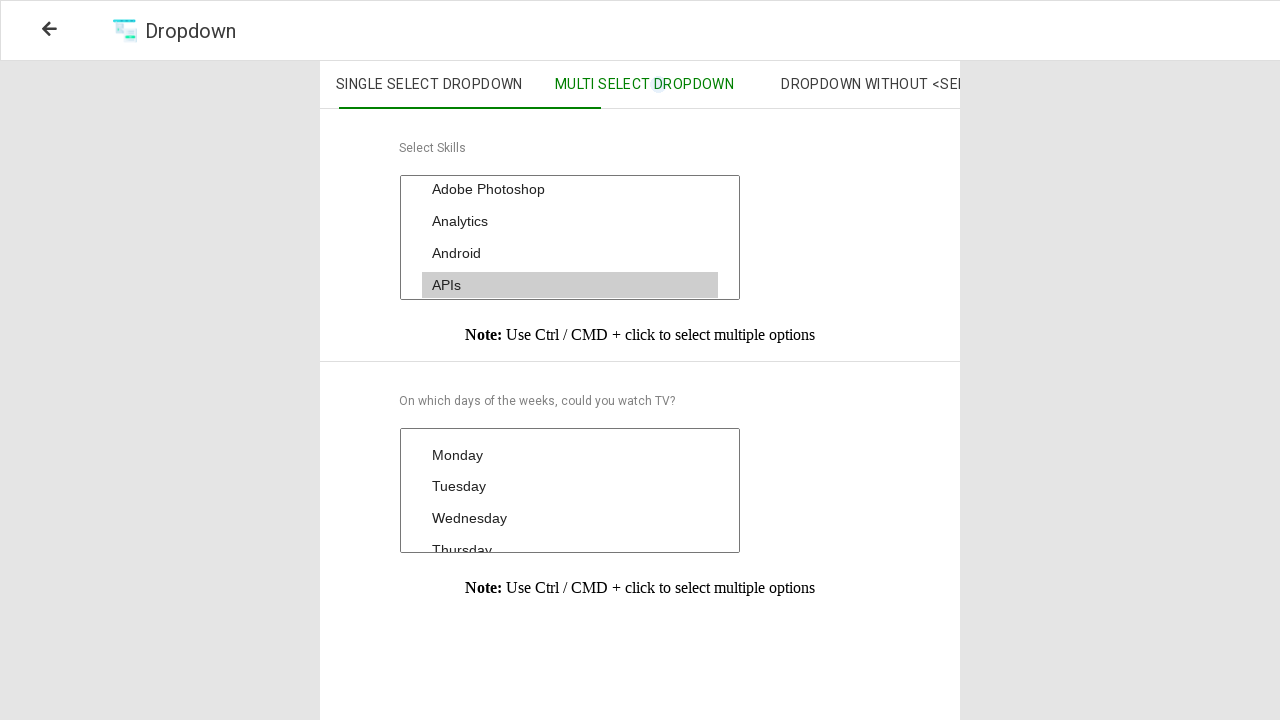

Located first multi-select dropdown element
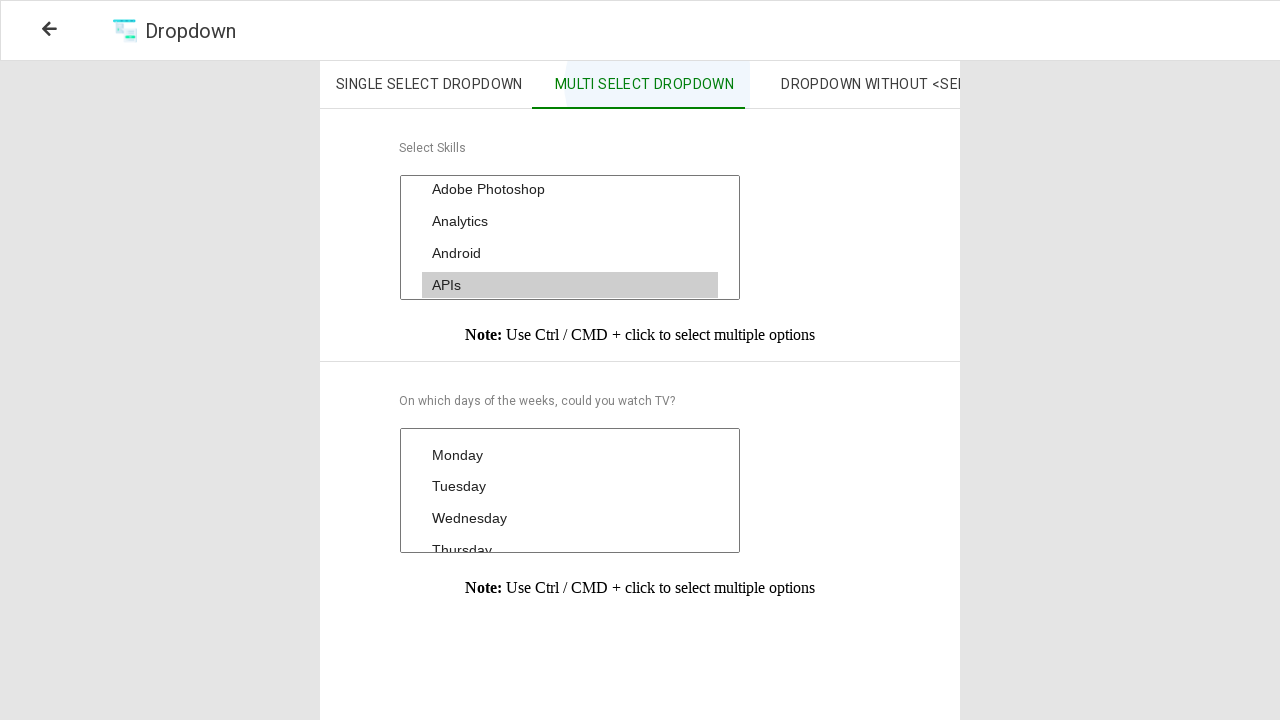

Retrieved all selected options from first dropdown
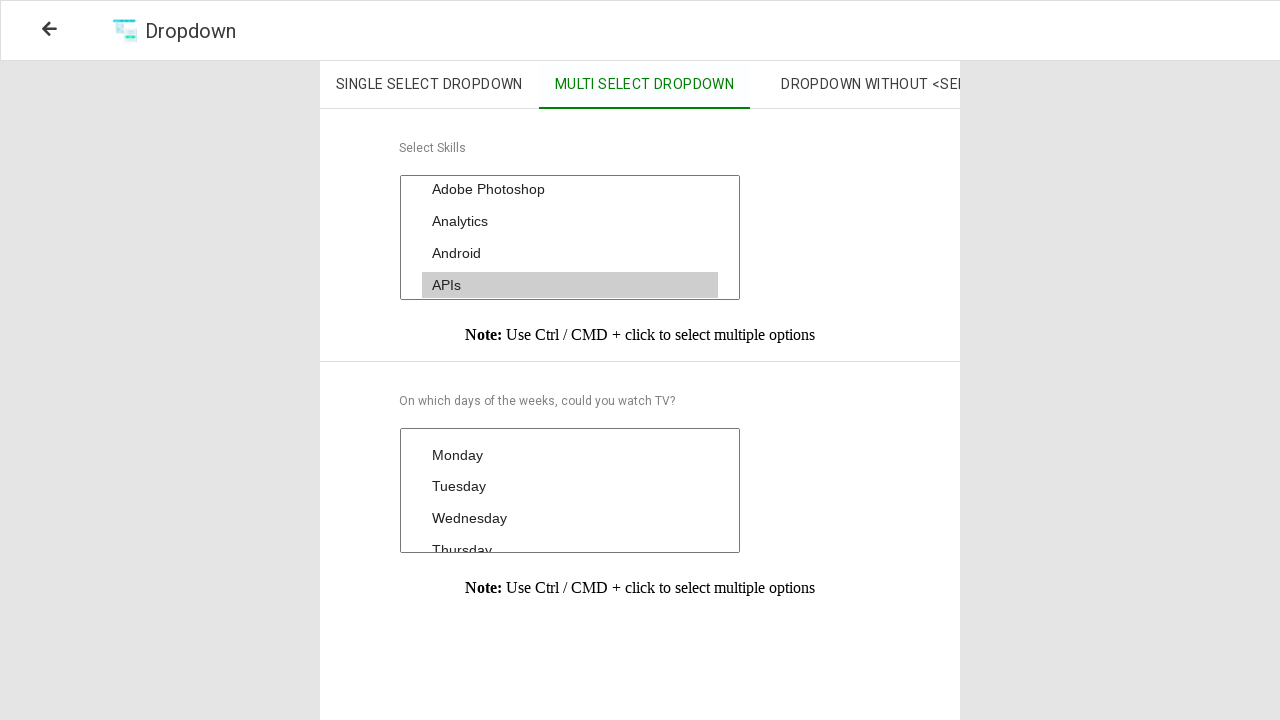

Printed selected option: APIs
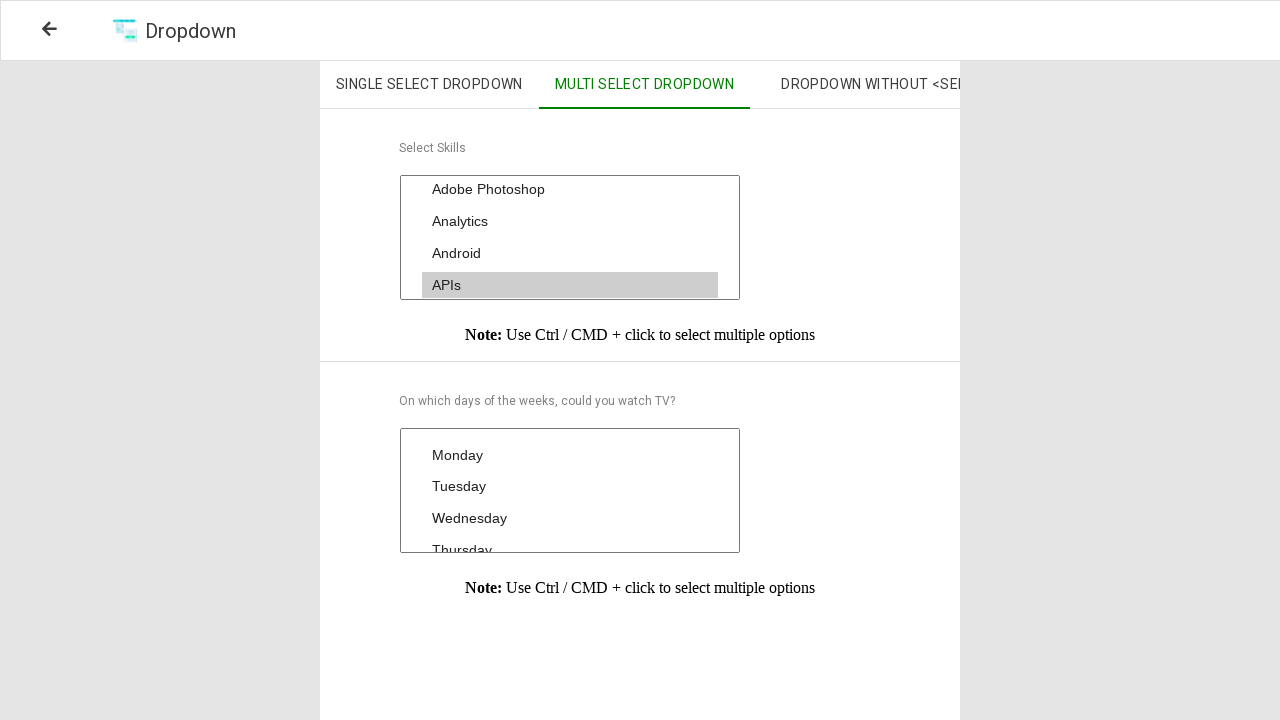

Printed selected option: C
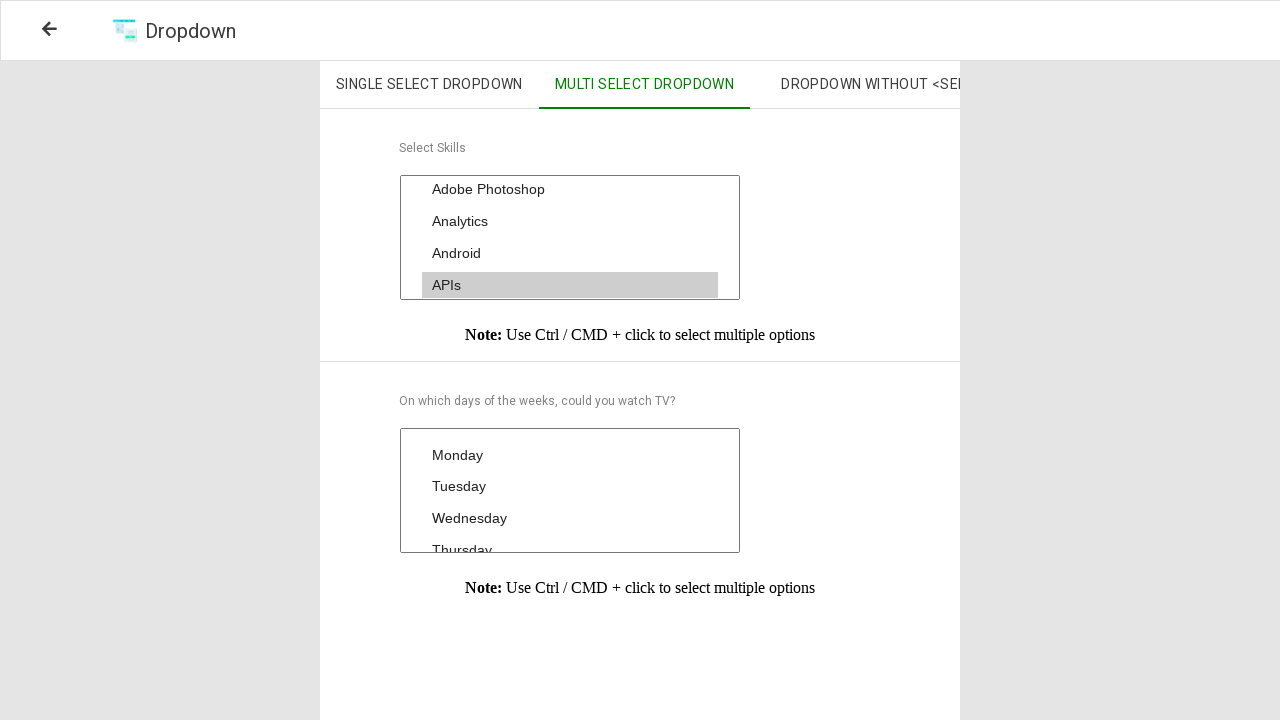

Printed selected option: C++
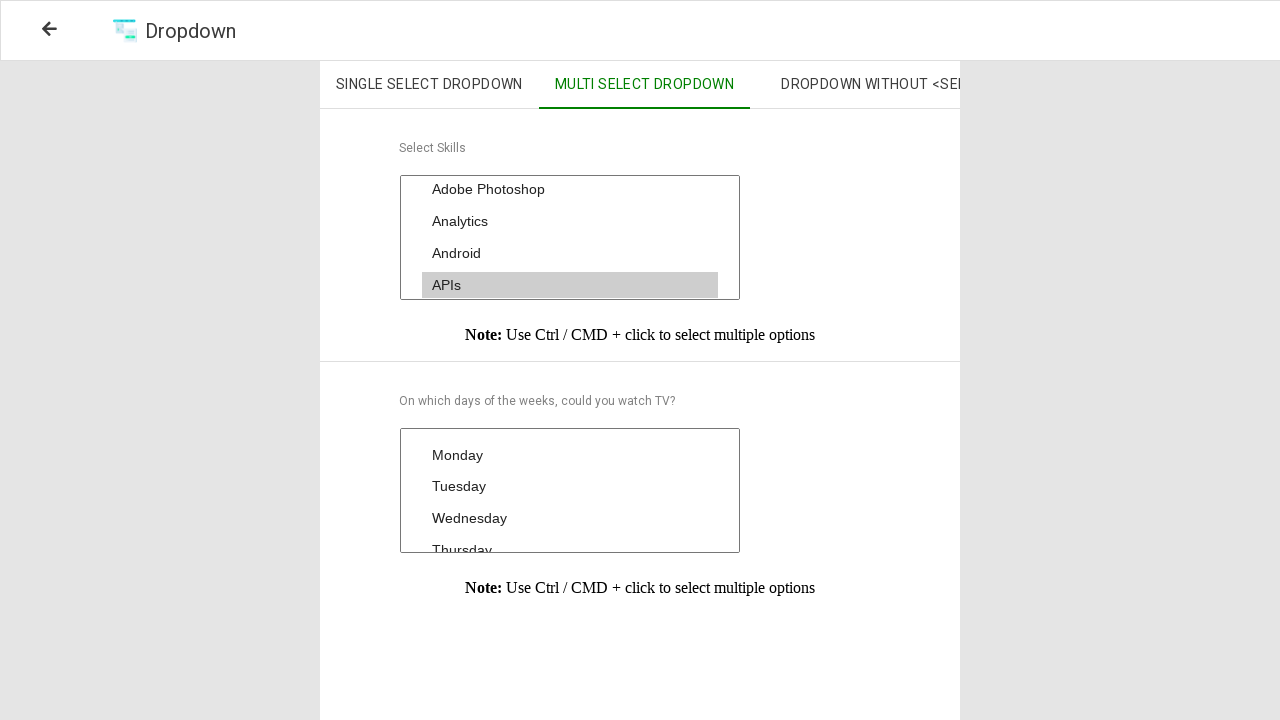

Printed selected option: CSS
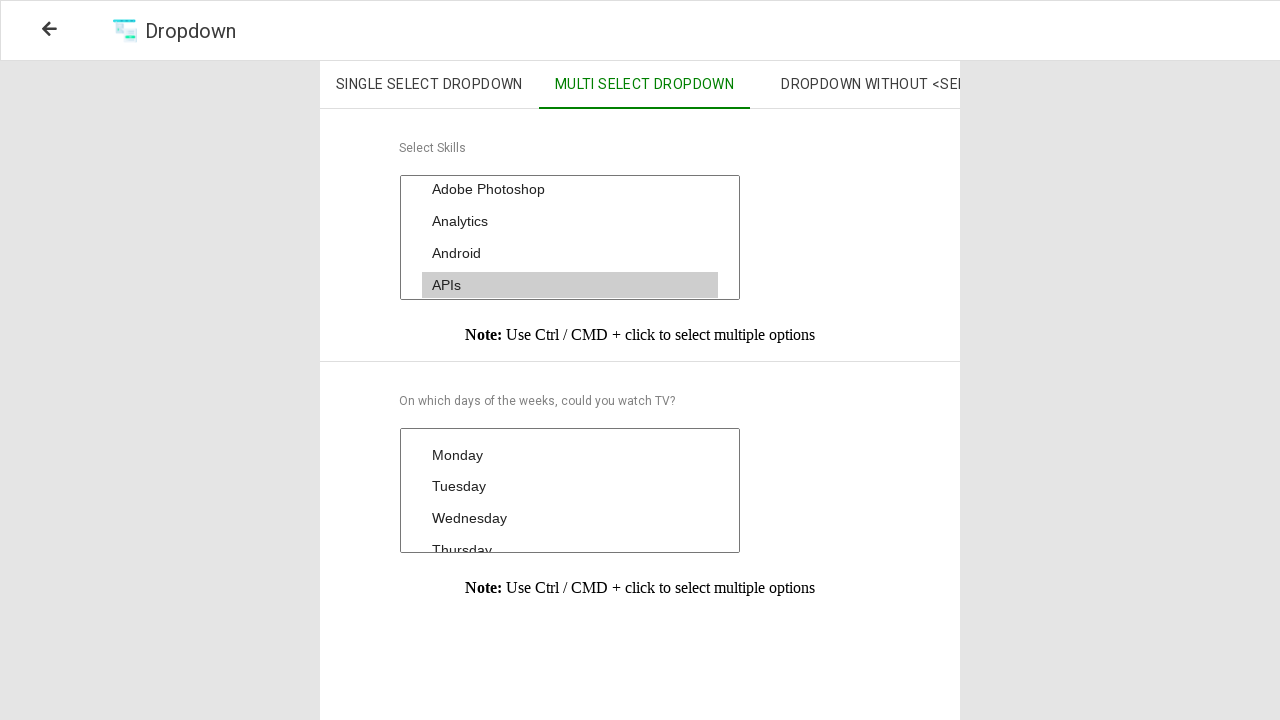

Printed first selected option: APIs
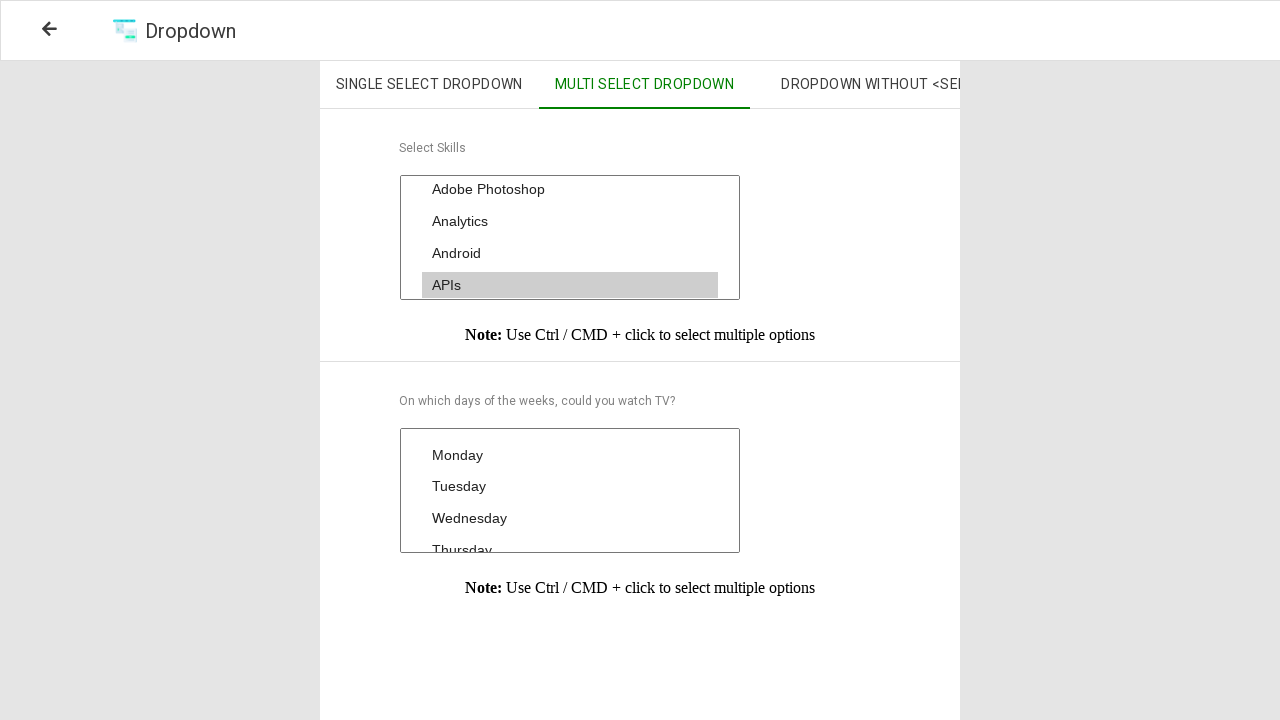

Located second multi-select dropdown element
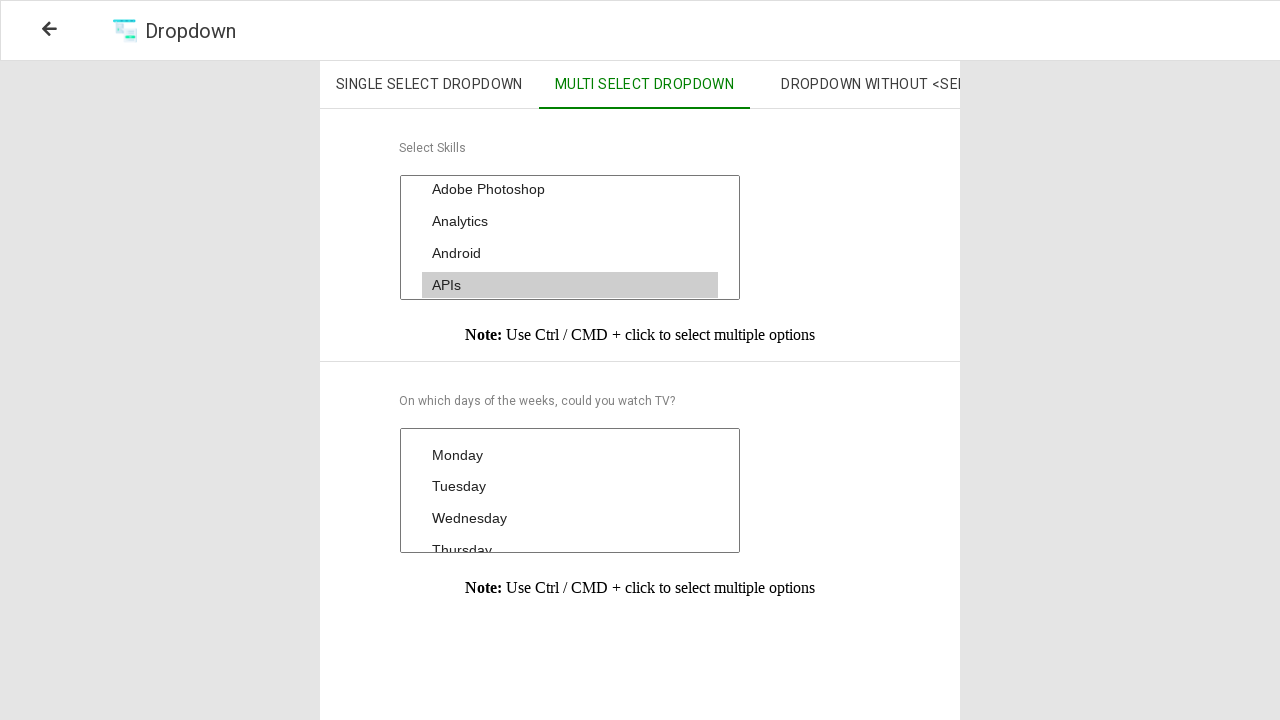

Selected 'Monday' from second dropdown on xpath=//div[@class='DropdownMulti_section2']/select[@class='multi']
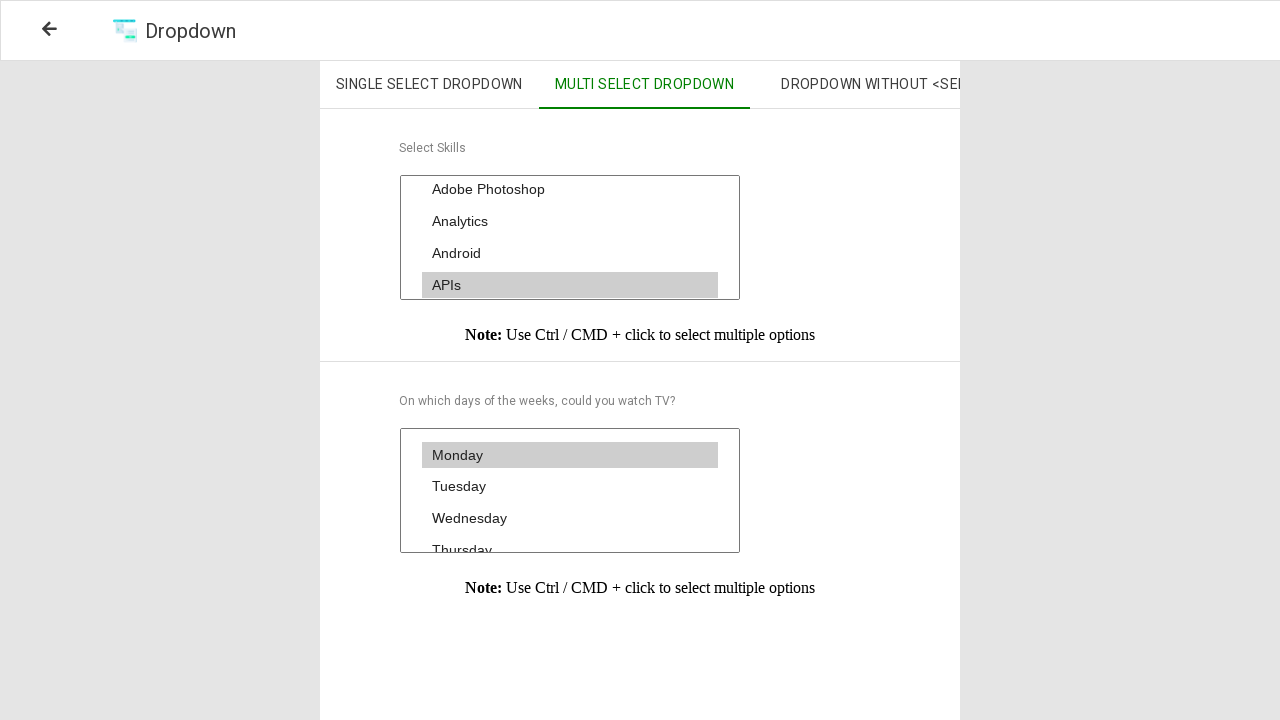

Printed selected day: Monday
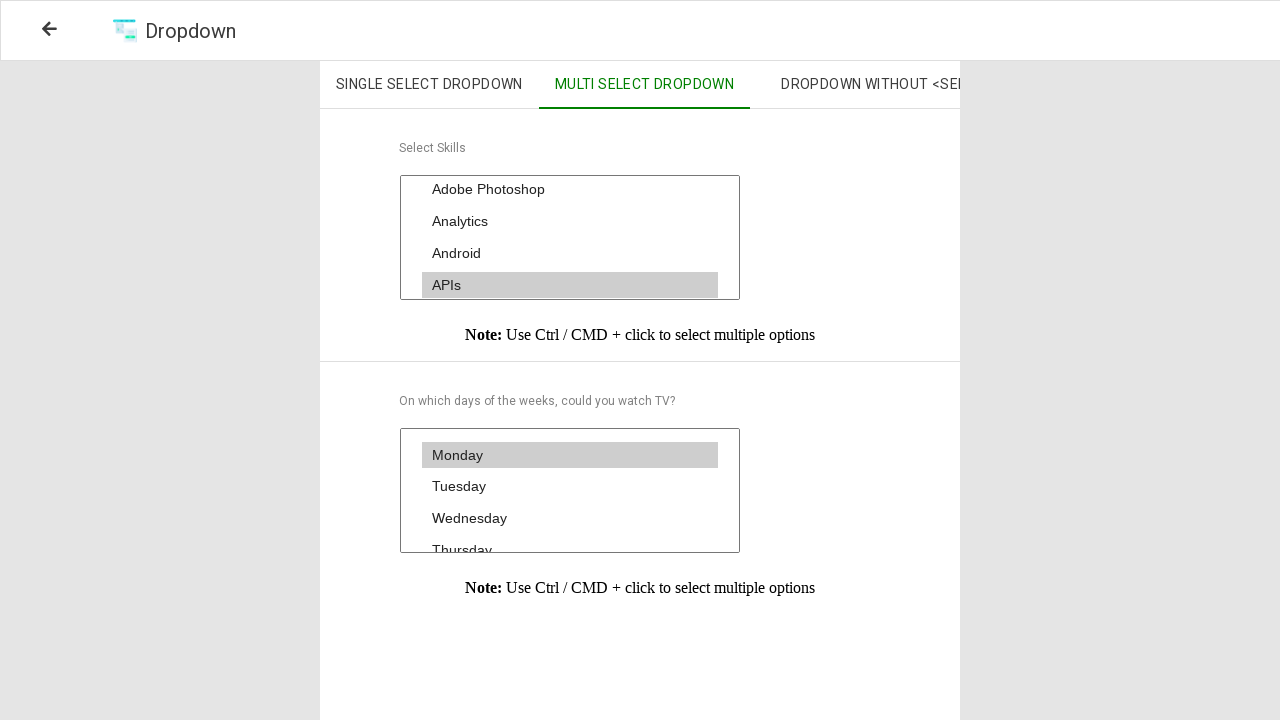

Selected 'Friday' from second dropdown on xpath=//div[@class='DropdownMulti_section2']/select[@class='multi']
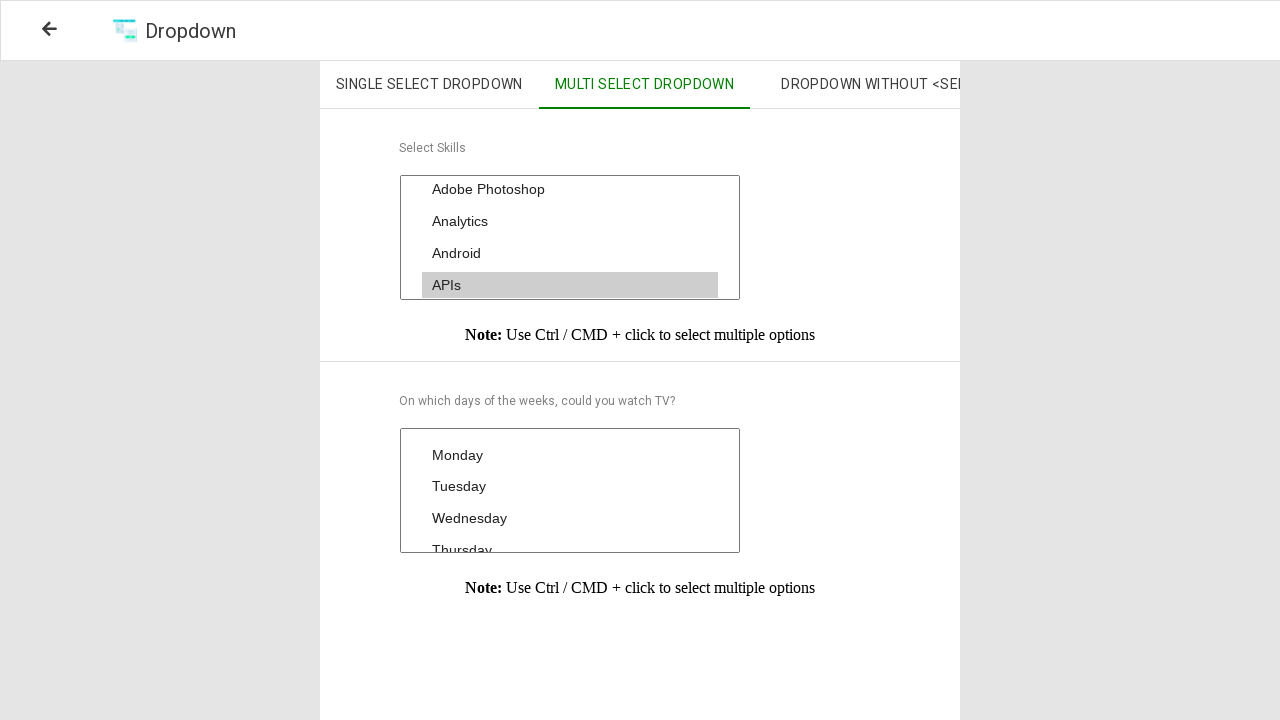

Printed selected day: Friday
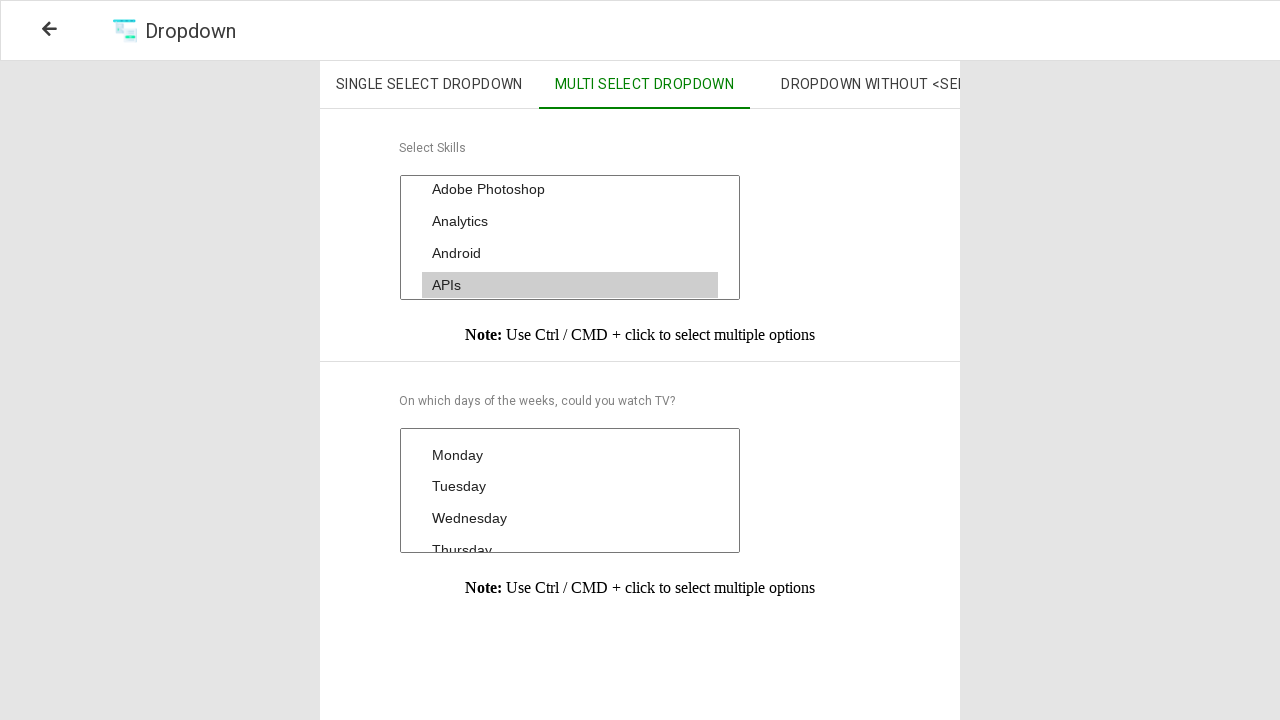

Selected 'Sunday' from second dropdown on xpath=//div[@class='DropdownMulti_section2']/select[@class='multi']
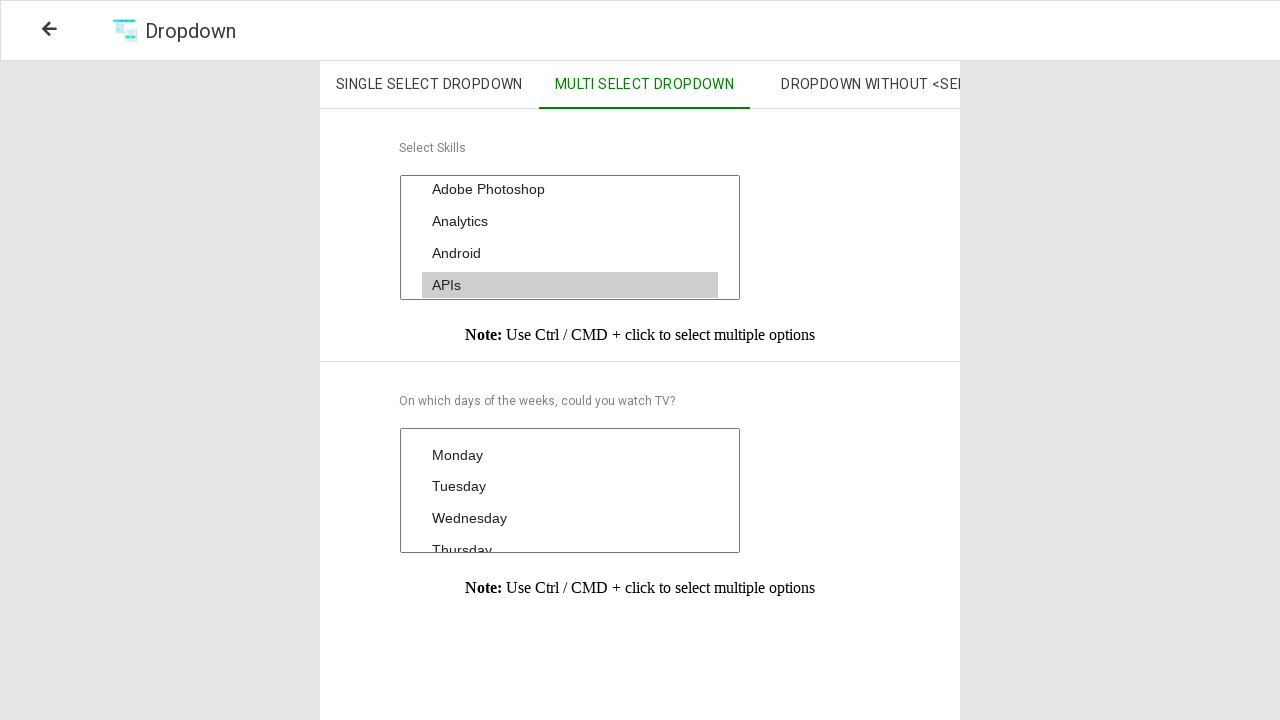

Printed selected day: Sunday
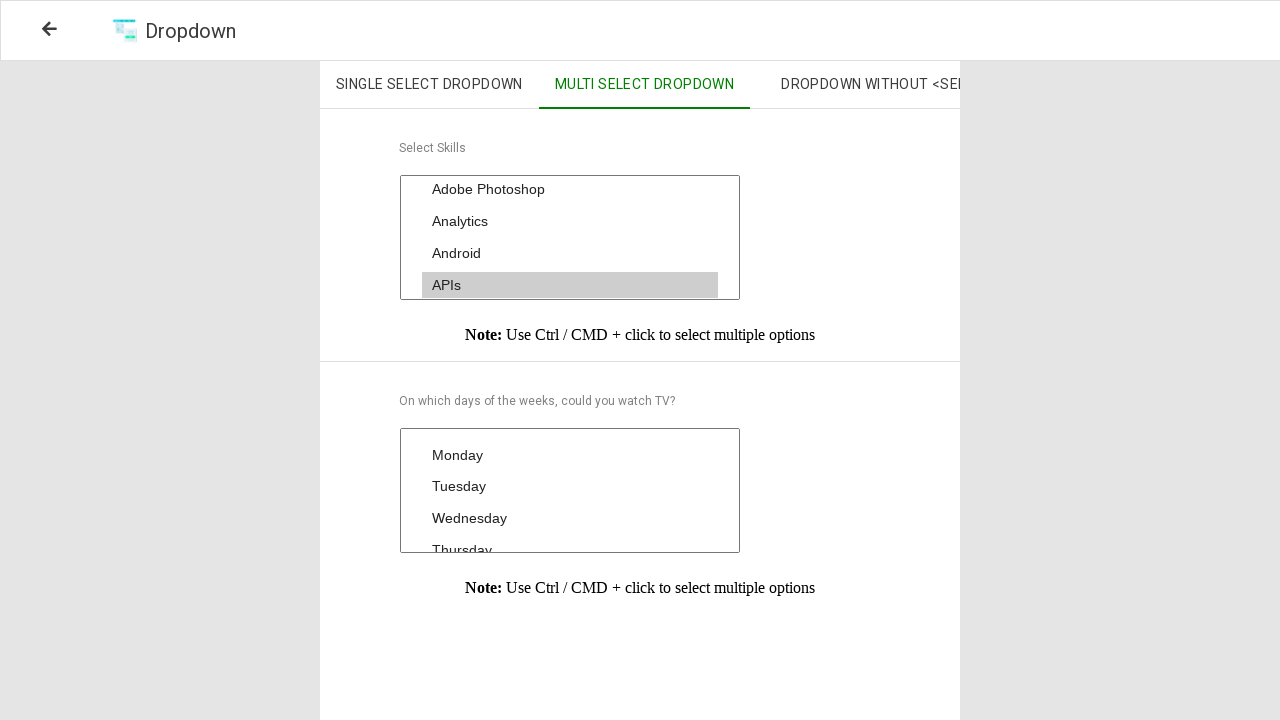

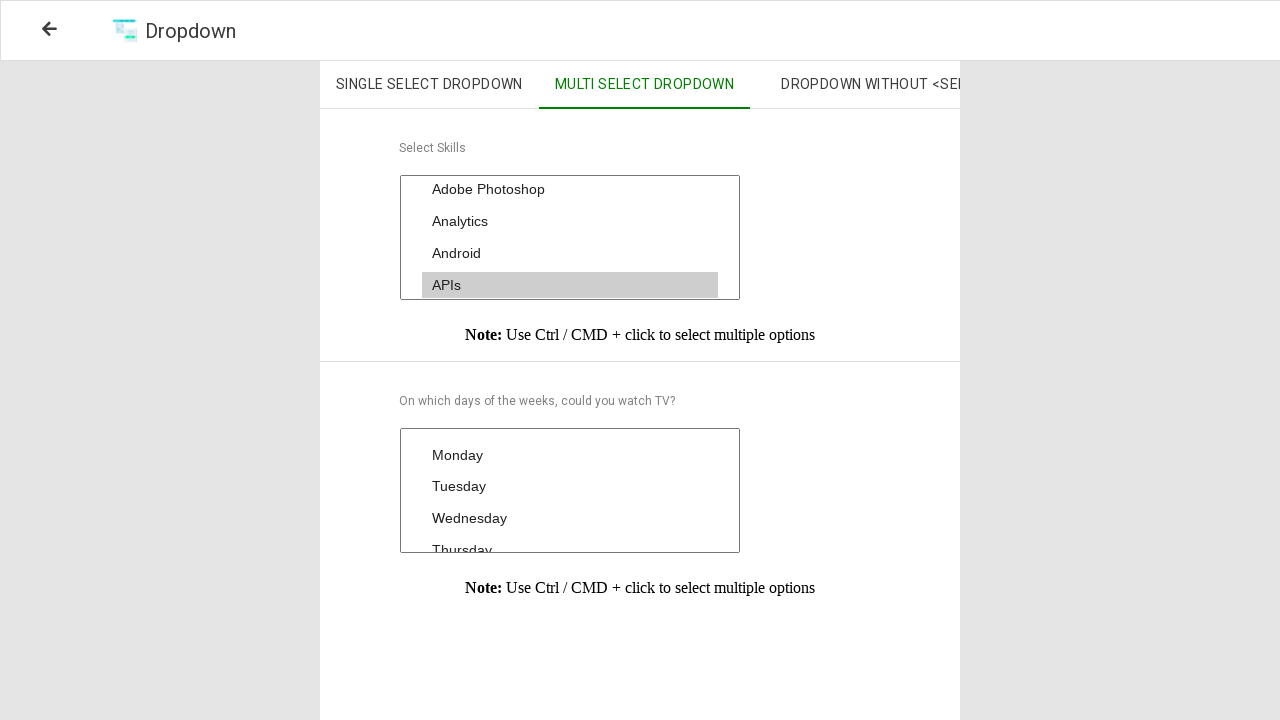